Solves a simple math problem by reading two numbers from the page, calculating their sum, and selecting the result from a dropdown menu

Starting URL: http://suninjuly.github.io/selects1.html

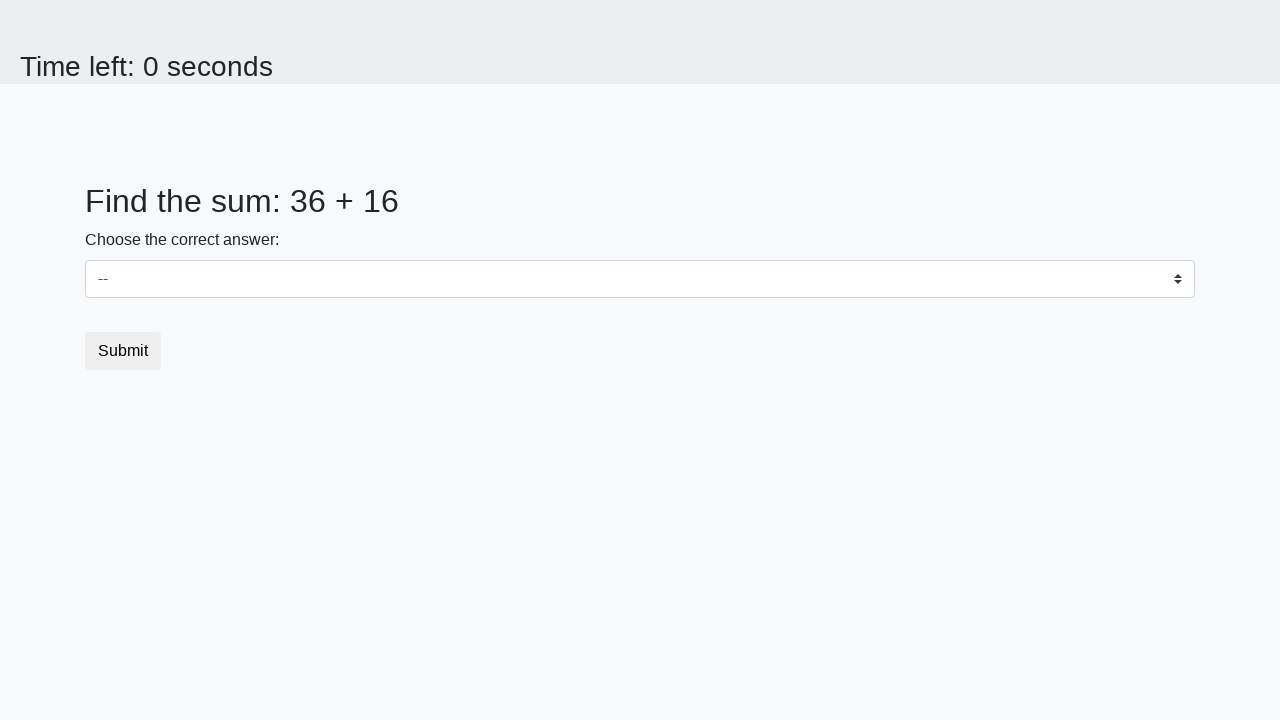

Located the first number element (#num1)
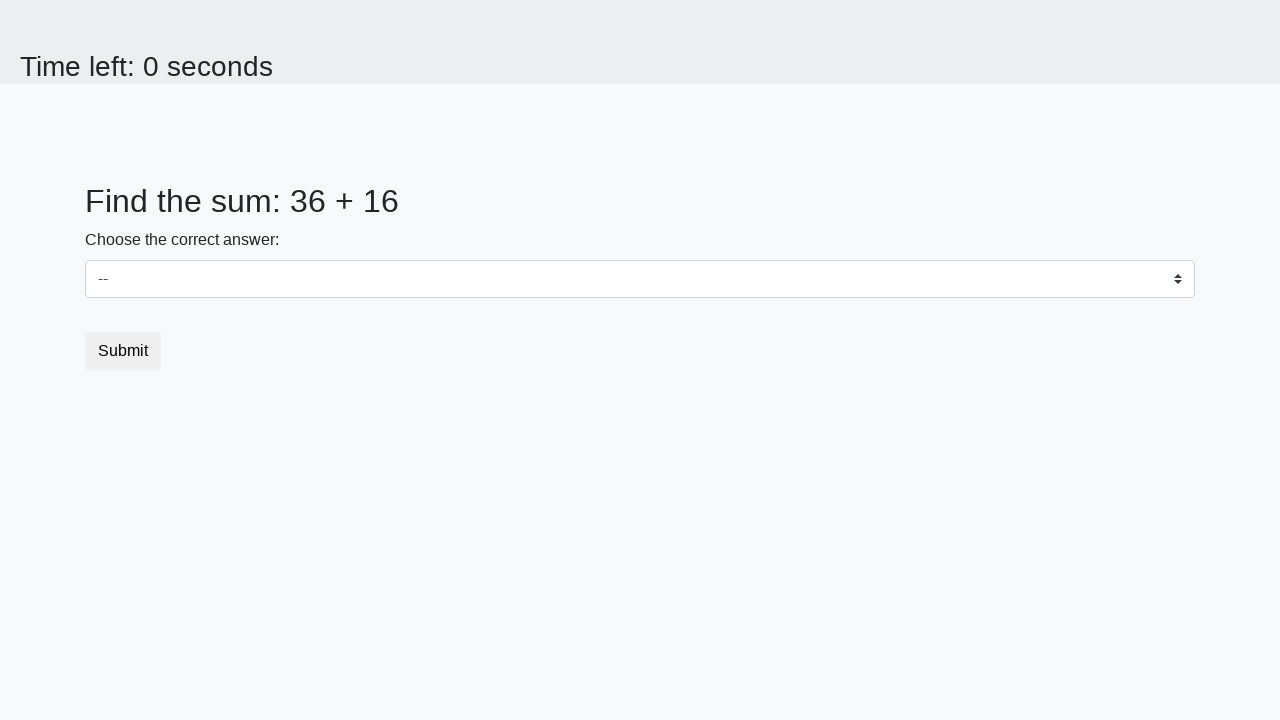

Located the second number element (#num2)
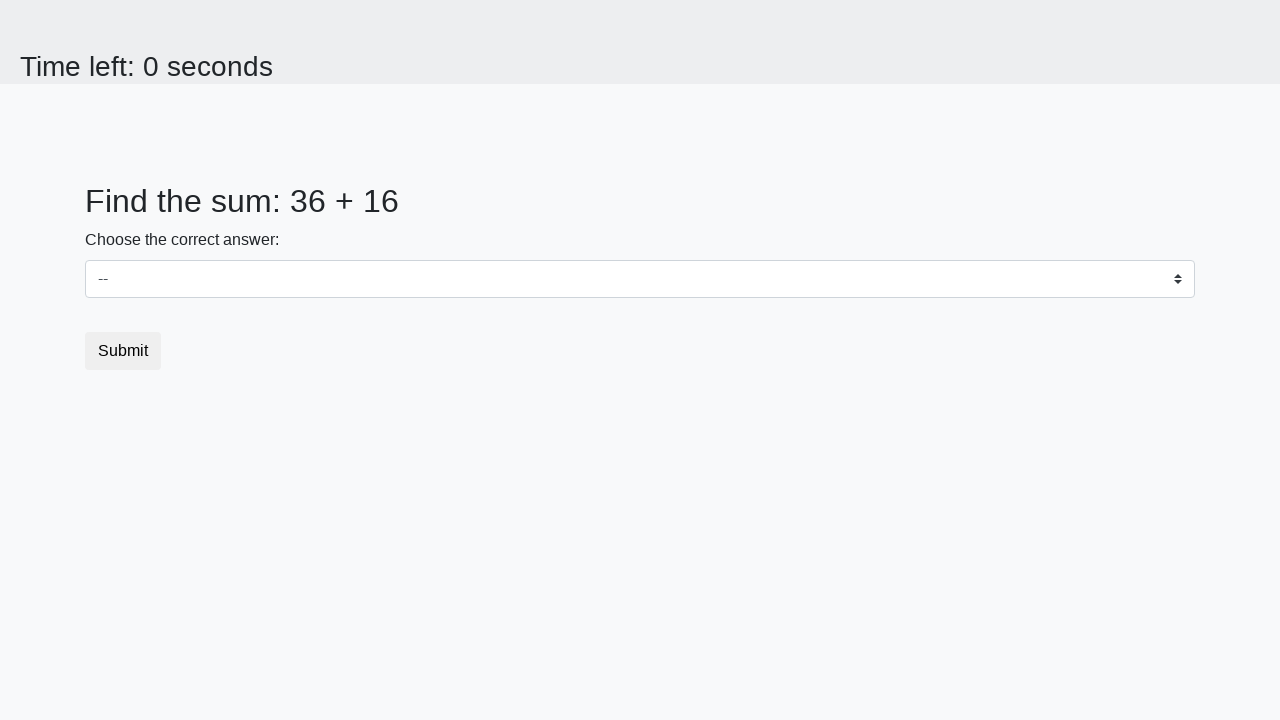

Read first number from page: 36
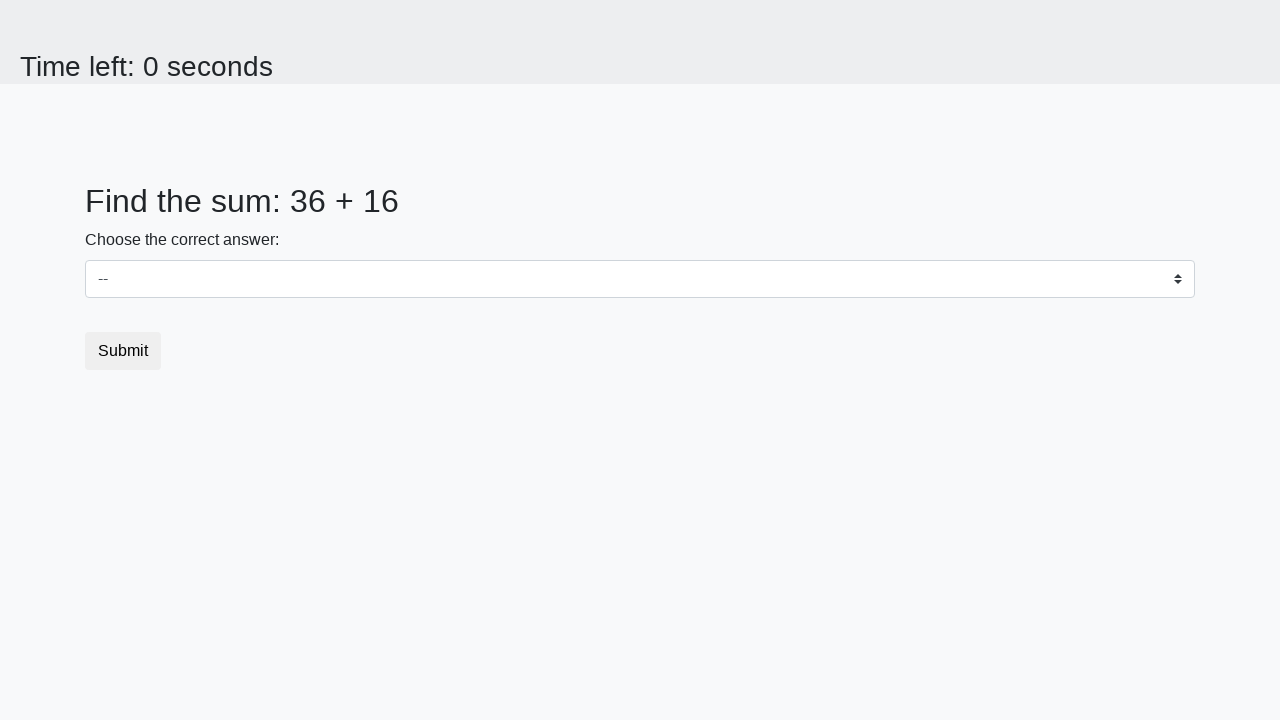

Read second number from page: 16
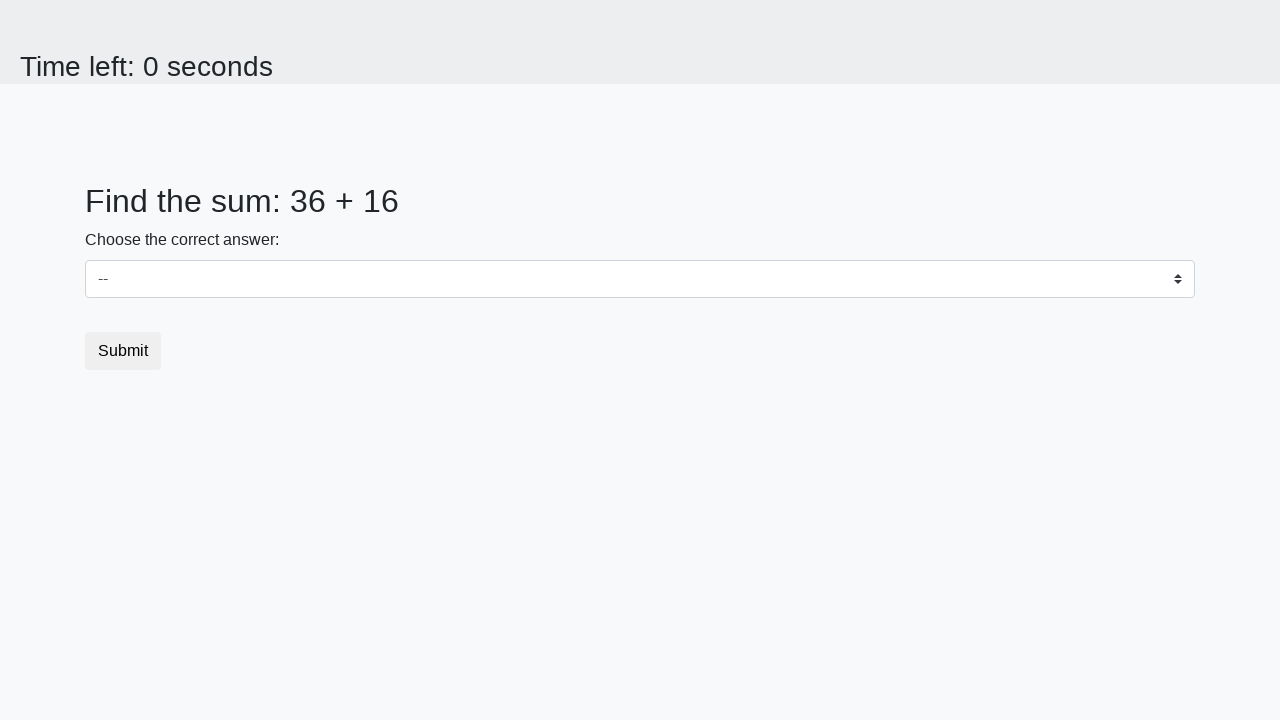

Calculated sum: 36 + 16 = 52
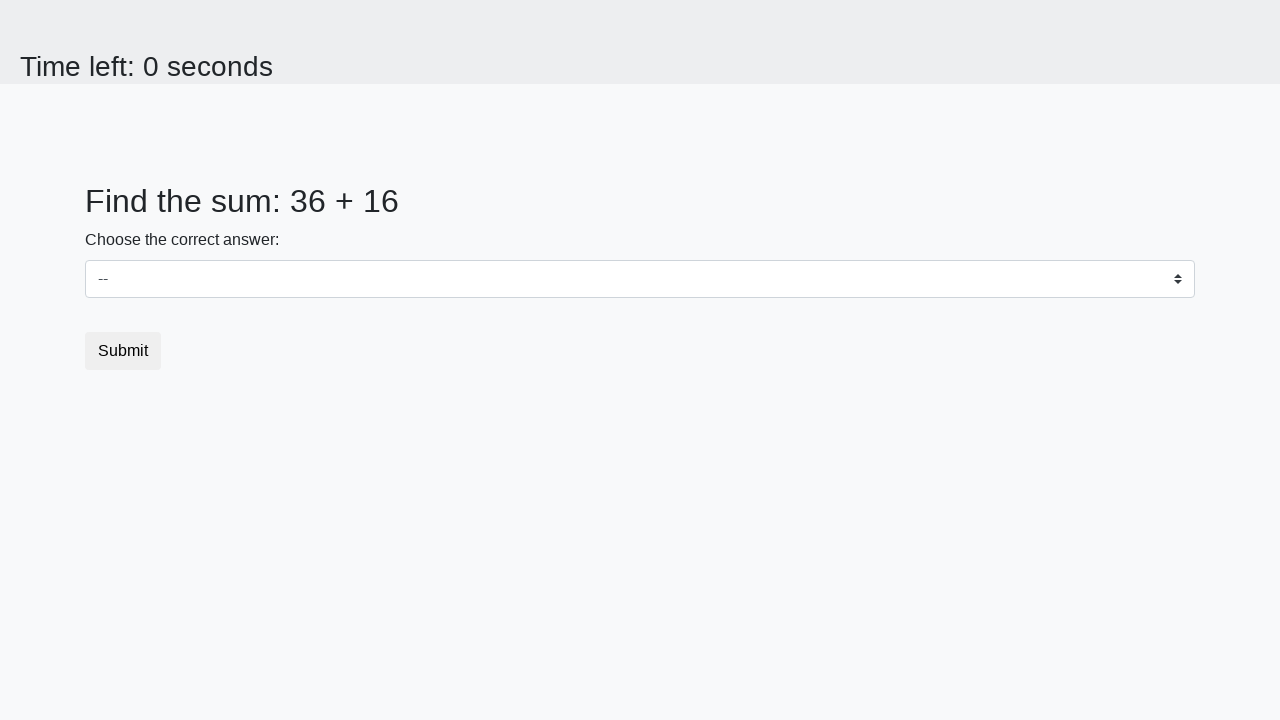

Selected sum value '52' from dropdown menu on select
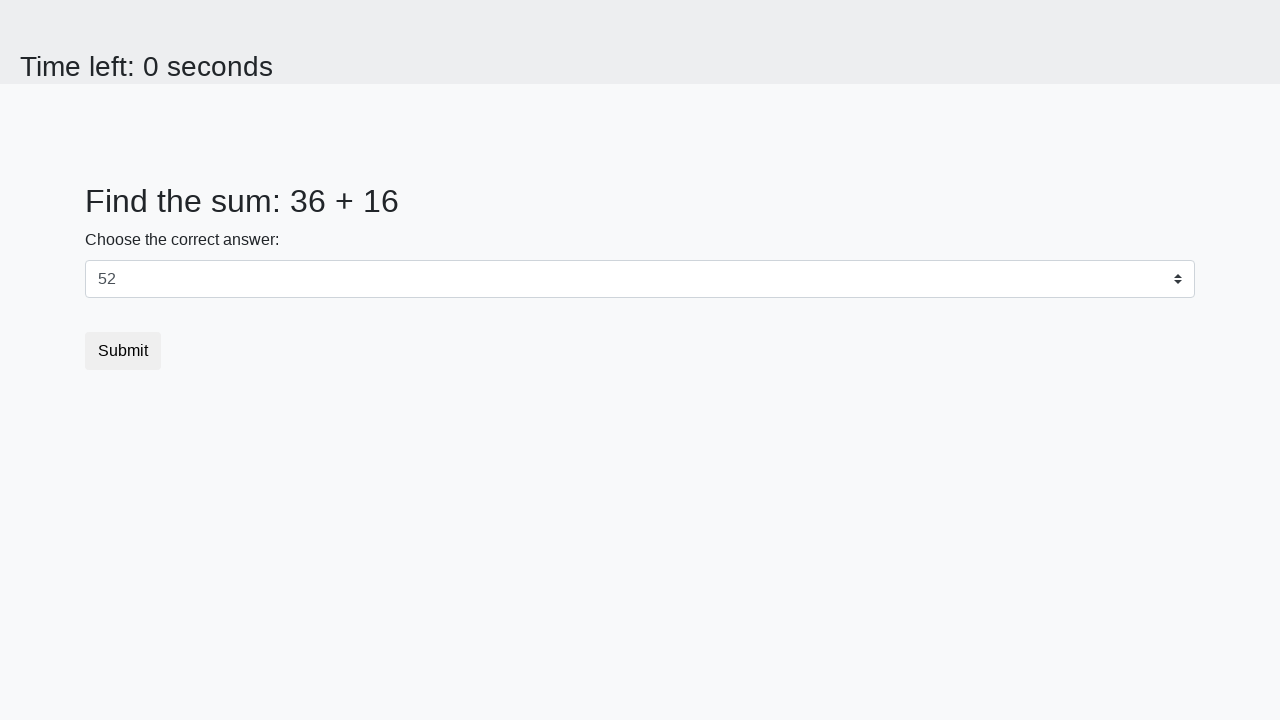

Clicked submit button at (123, 351) on button.btn
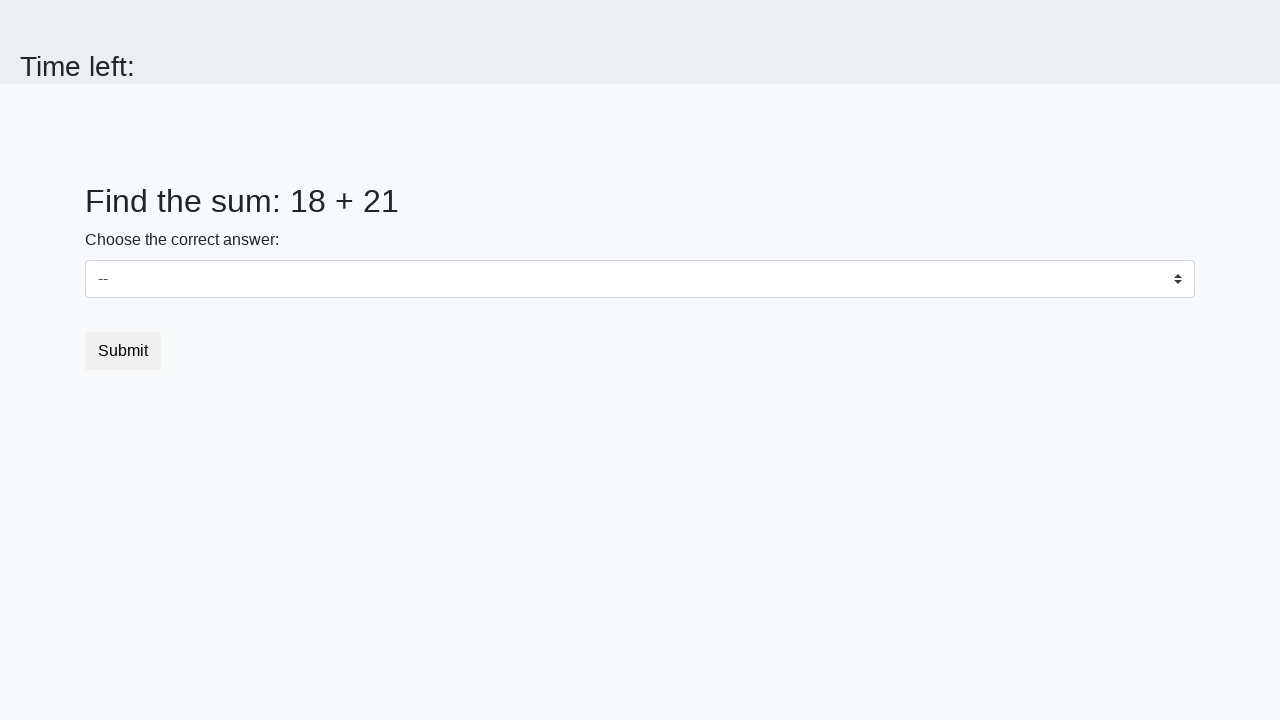

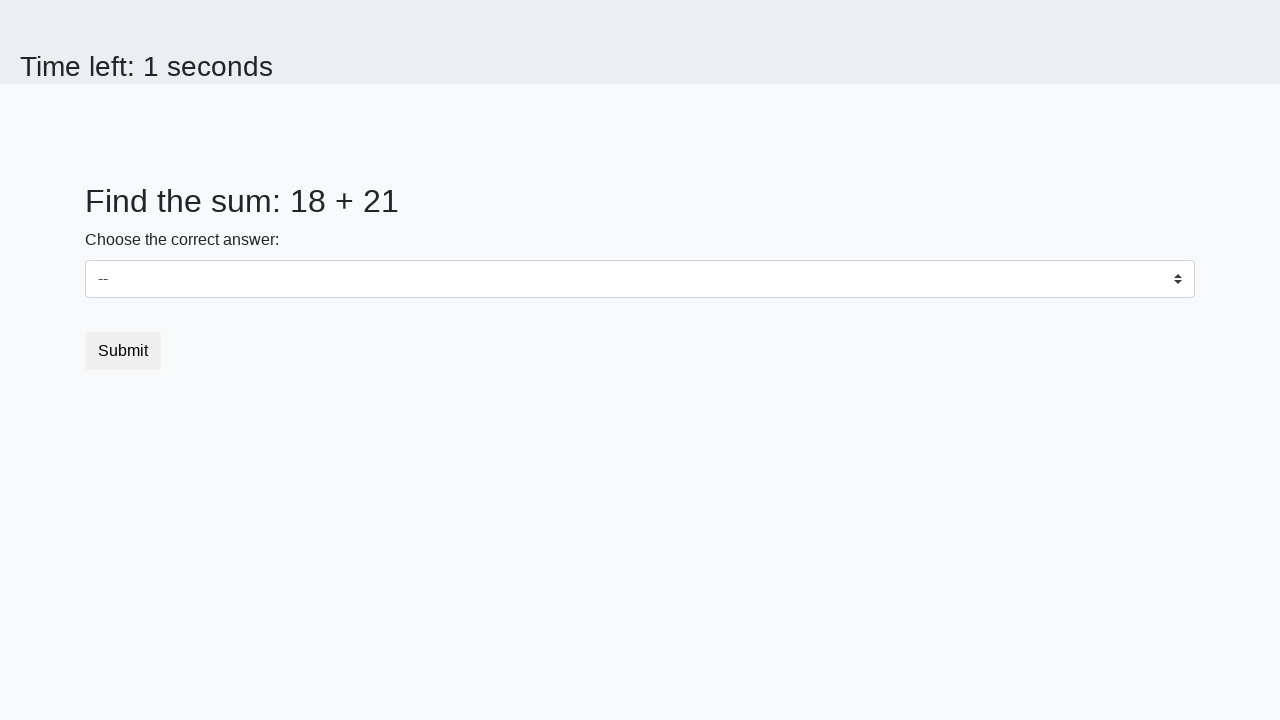